Tests tooltip functionality by hovering over a text field and verifying the tooltip text appears

Starting URL: https://demoqa.com/tool-tips/

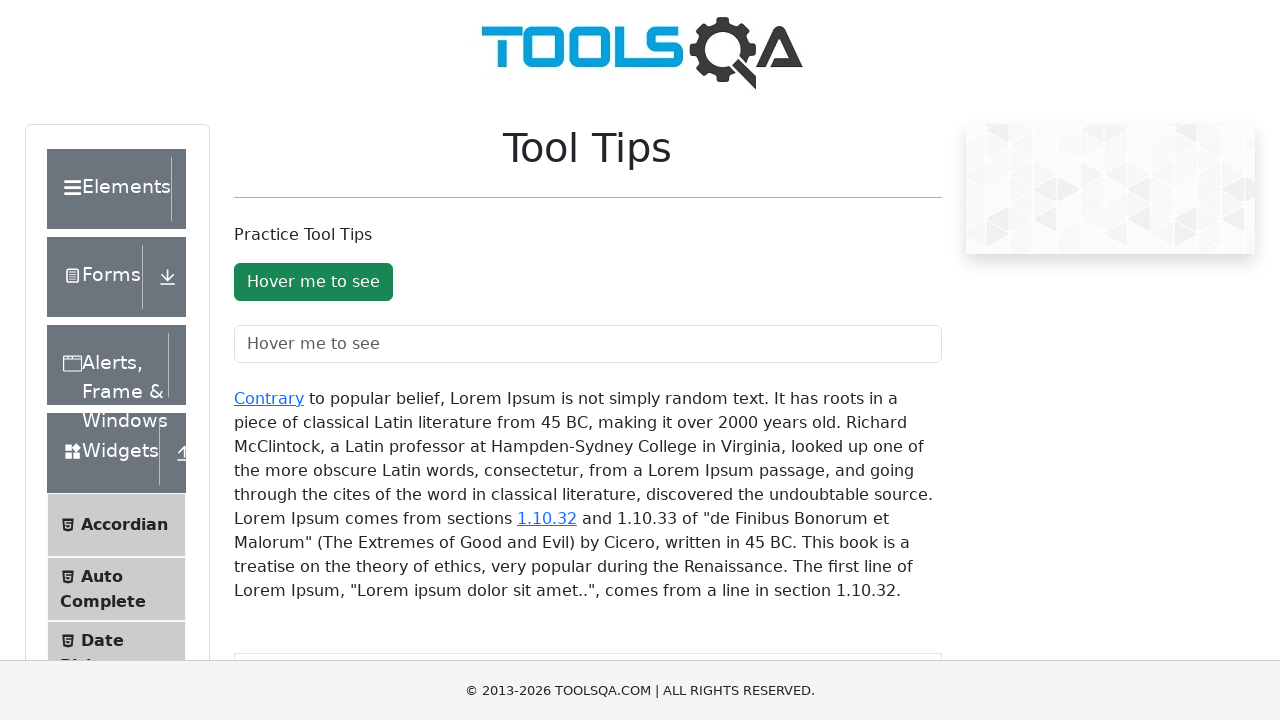

Hovered over text field to trigger tooltip at (588, 344) on #toolTipTextField
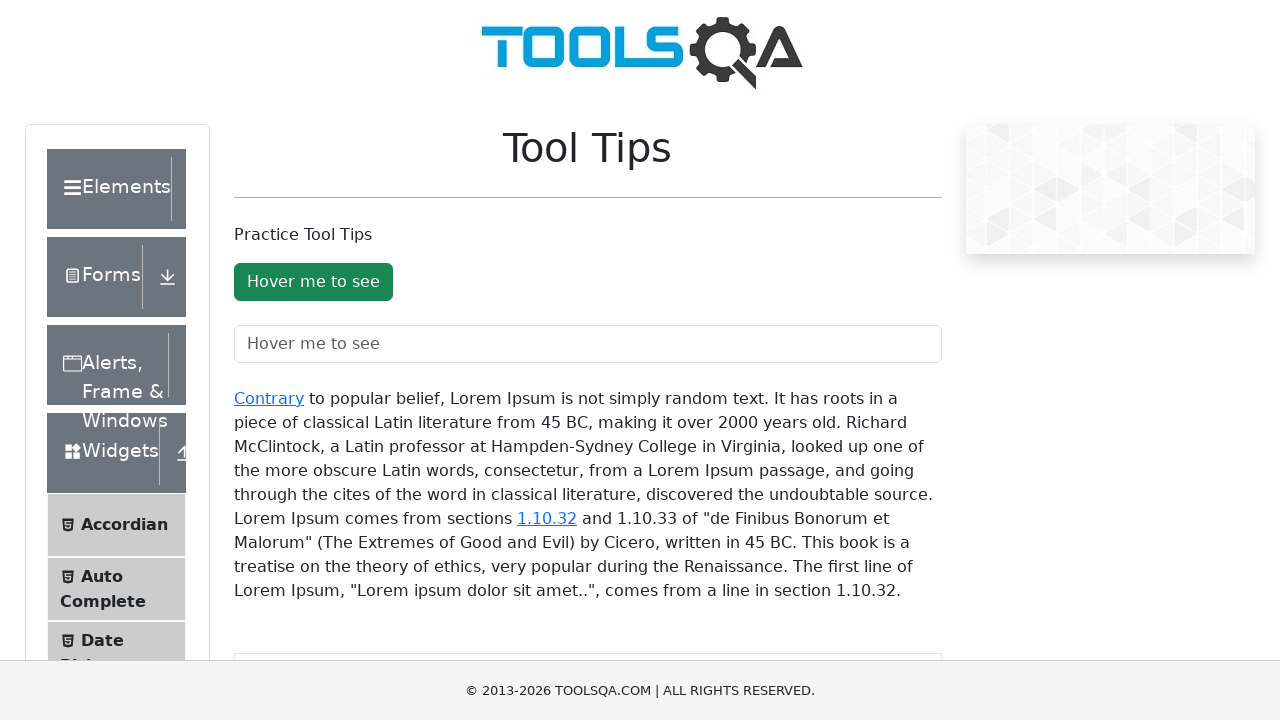

Tooltip appeared and became visible
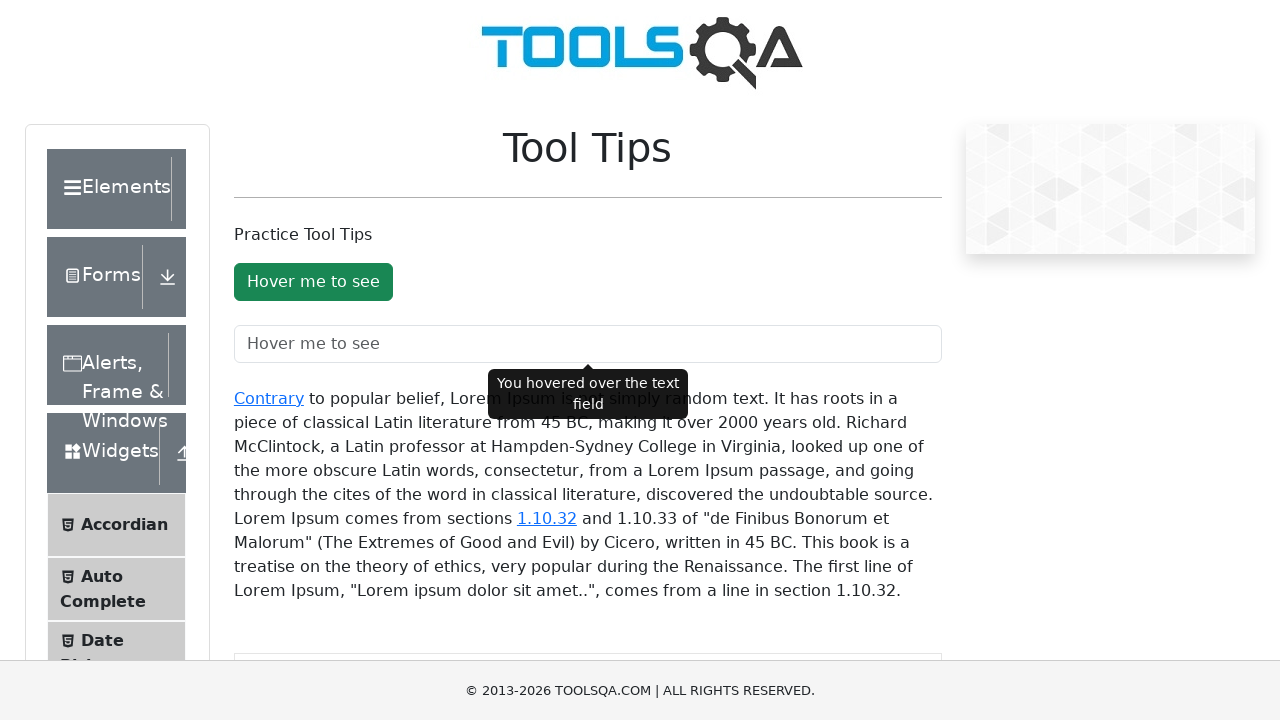

Verified tooltip text matches expected content 'You hovered over the text field'
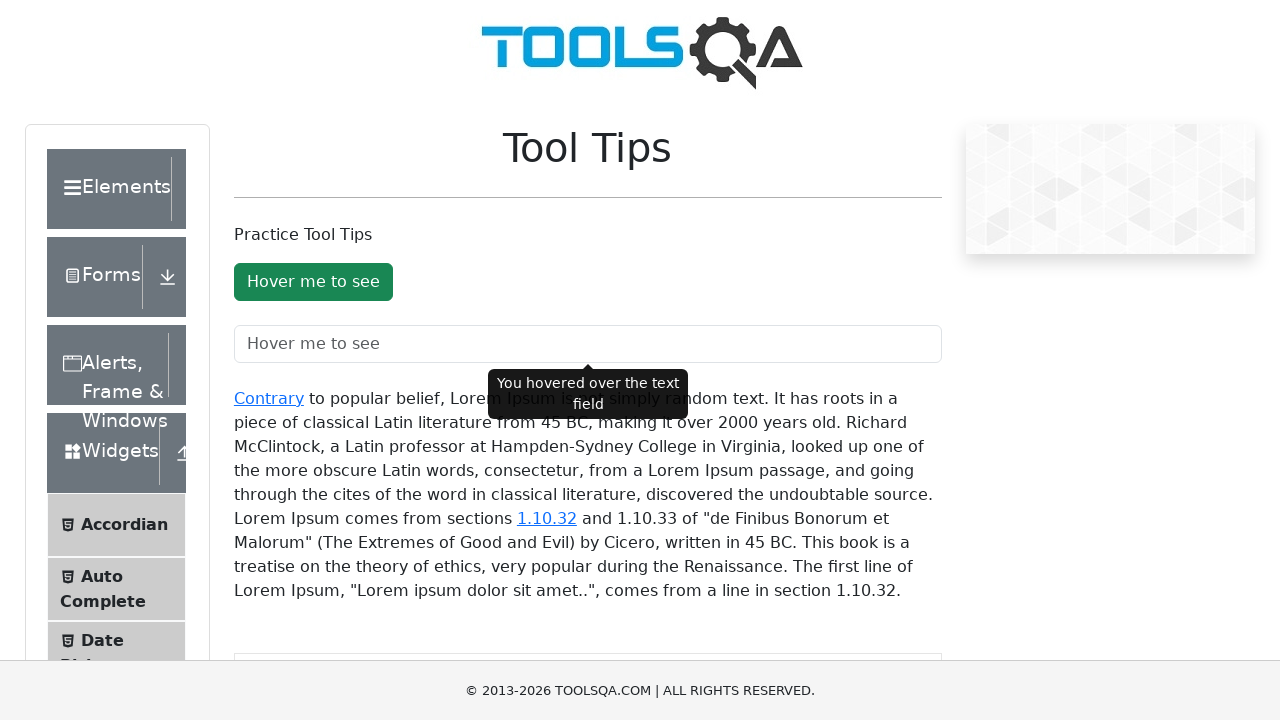

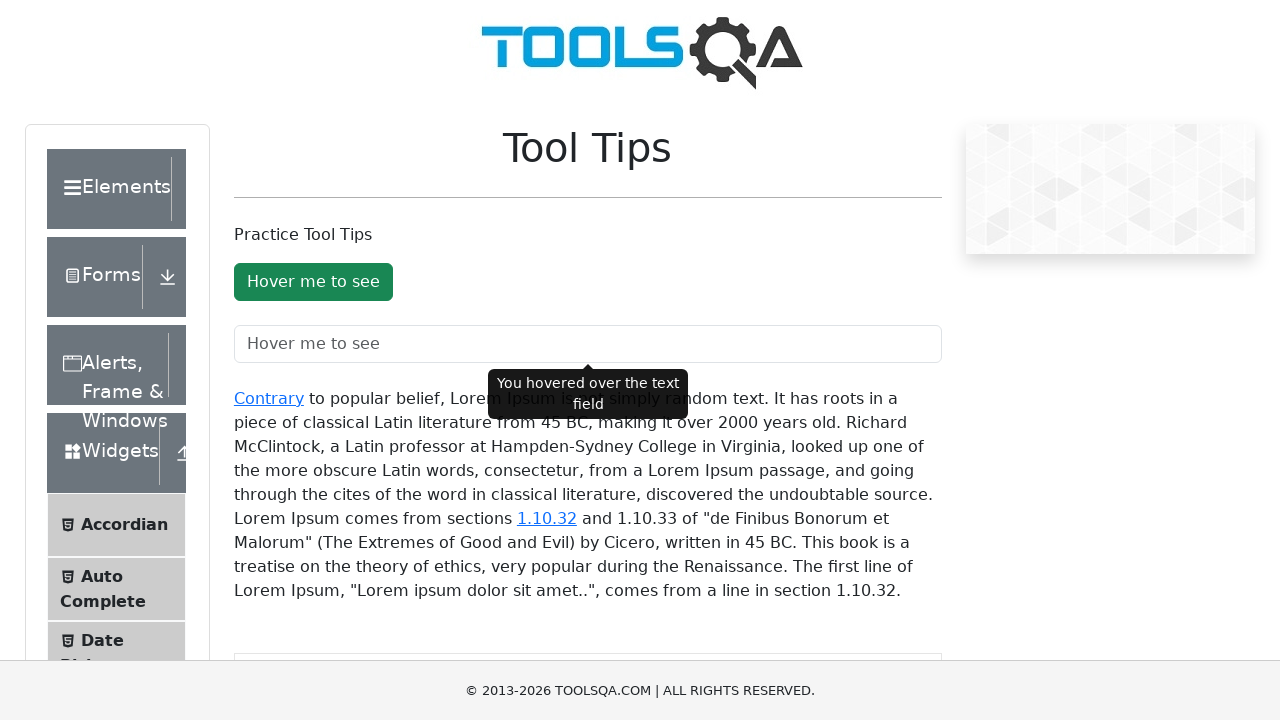